Tests various input field interactions on the LeafGround practice page including typing text, clearing fields, checking if fields are disabled, and verifying error messages

Starting URL: https://www.leafground.com/input.xhtml

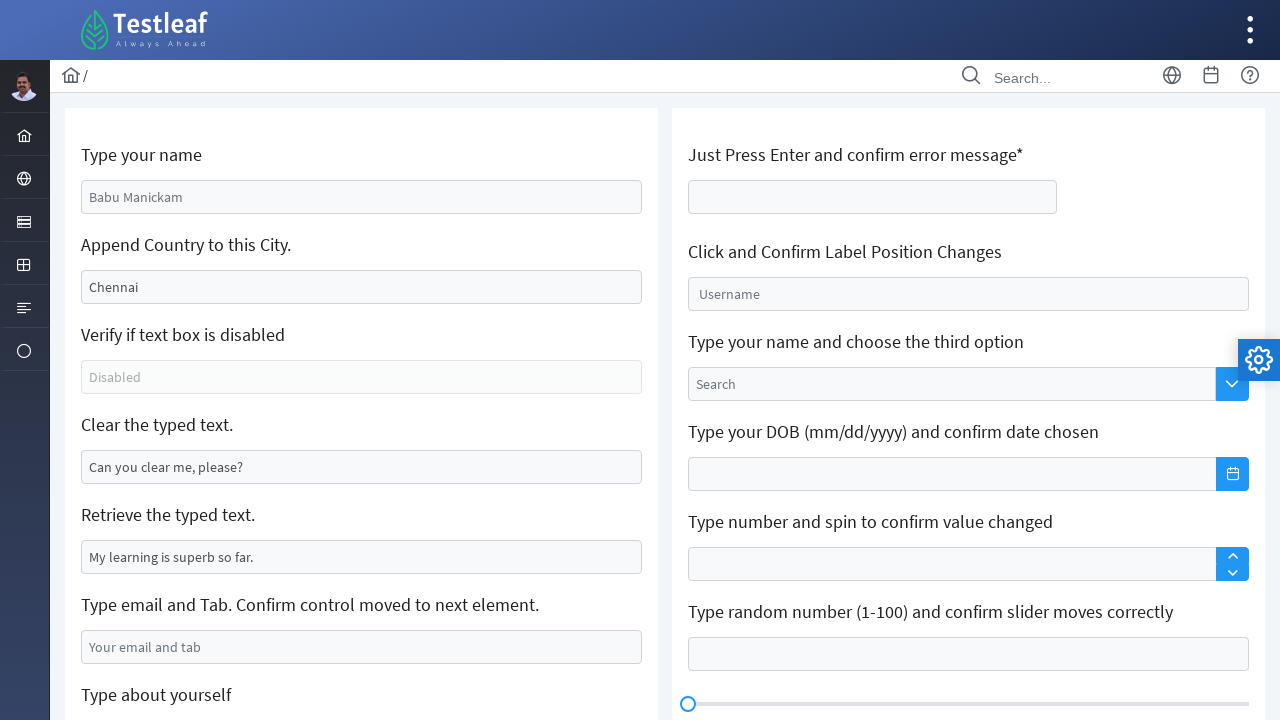

Typed 'Anuradha' in the first input field on (//div[@class='grid formgrid']//input)[1]
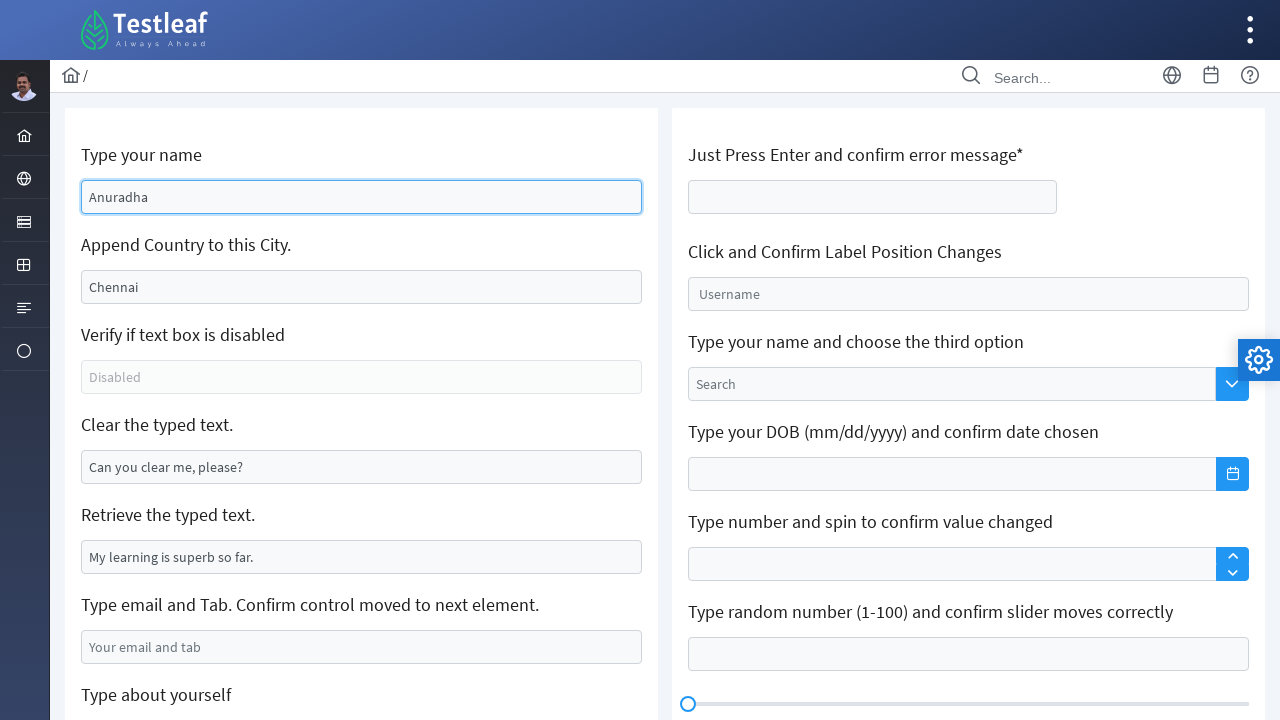

Appended ', India' to the second input field on (//div[@class='grid formgrid']//input)[2]
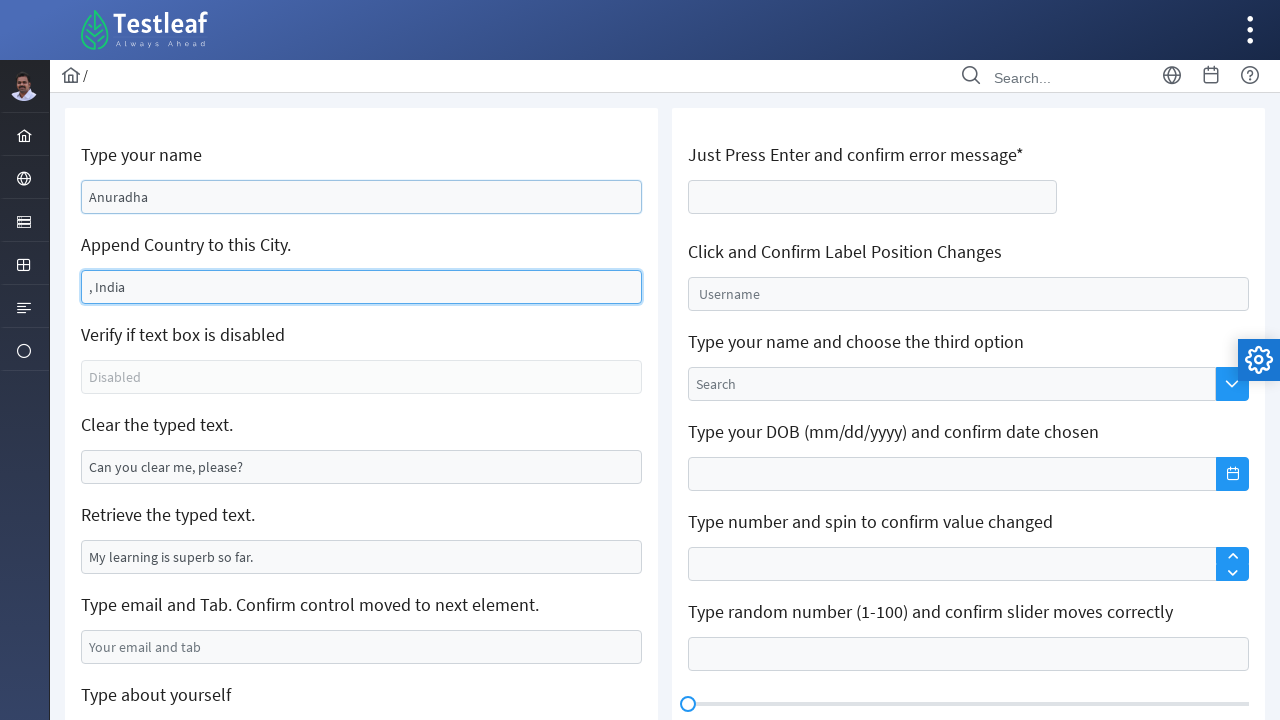

Checked if third input field is disabled: True
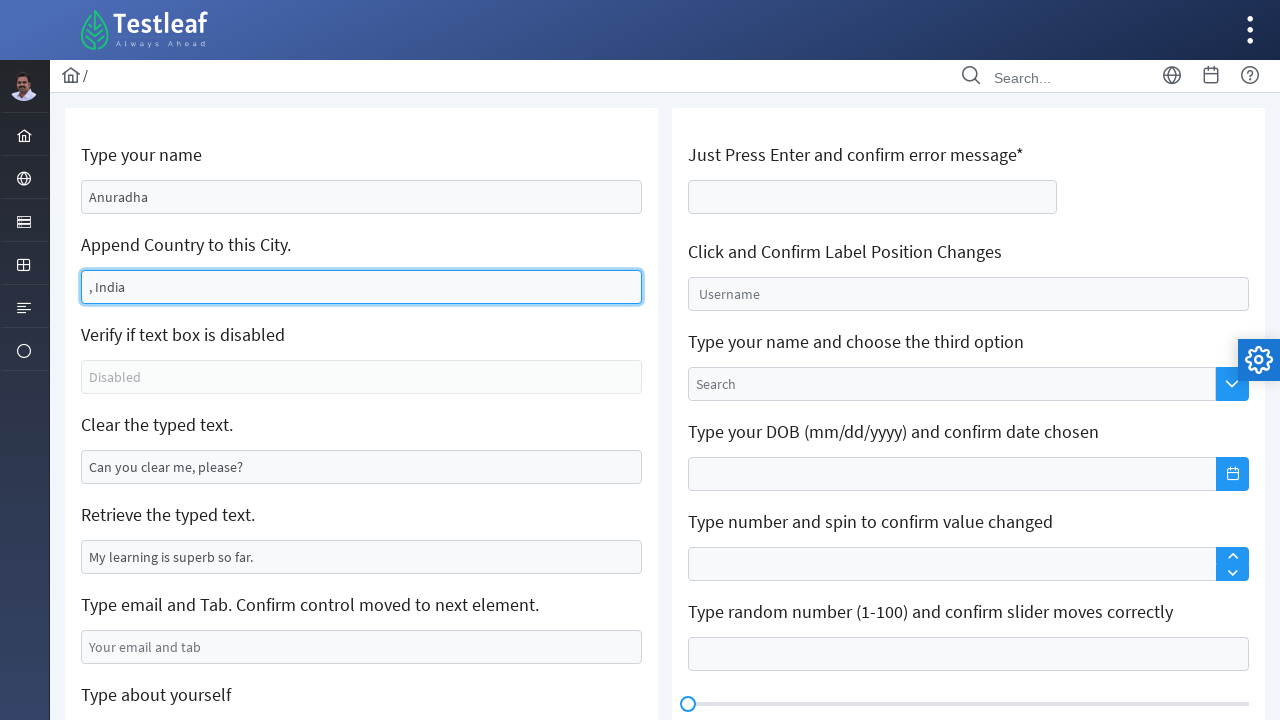

Cleared text from the fourth input field on (//div[@class='grid formgrid']//input)[4]
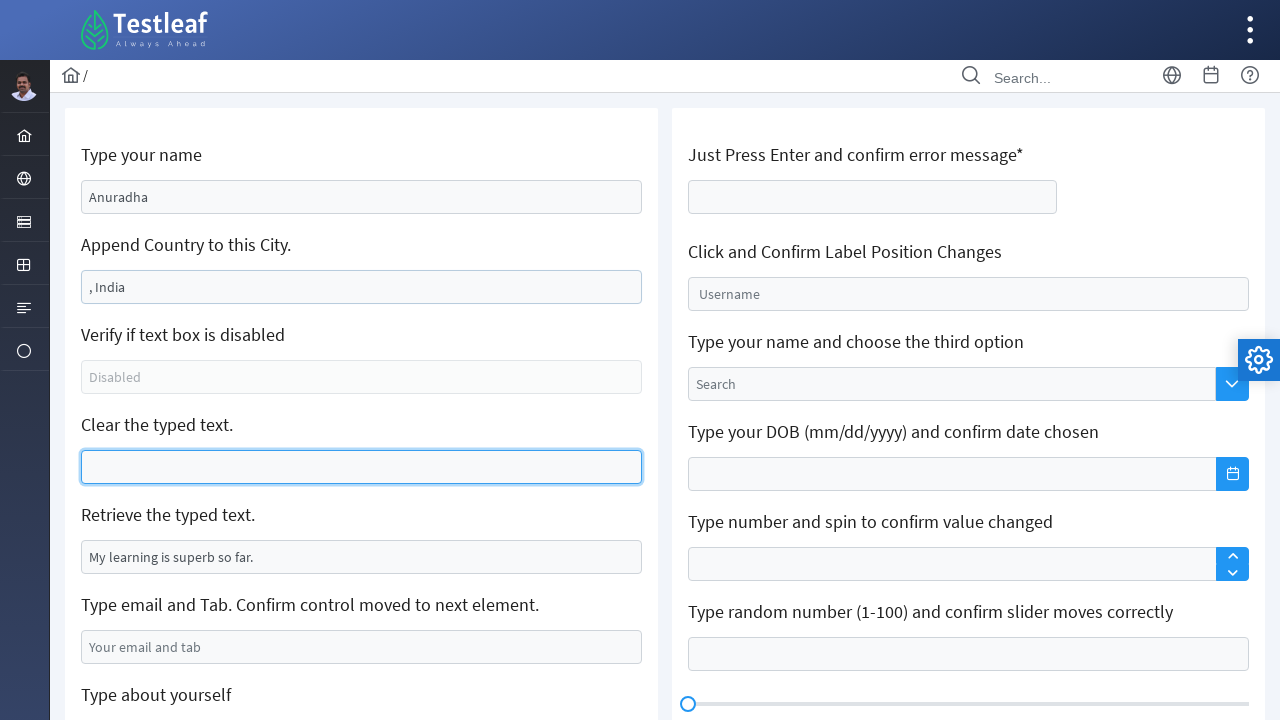

Retrieved text from fifth input field: My learning is superb so far.
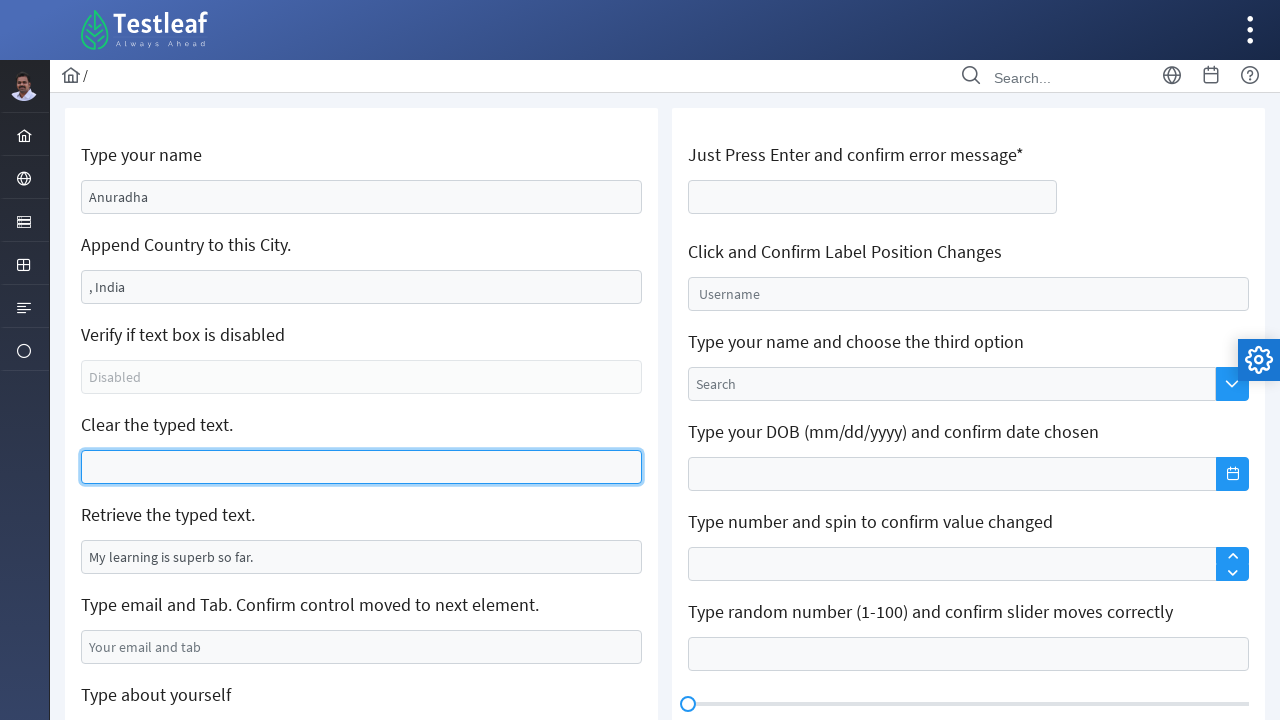

Typed email address in the sixth input field on (//div[@class='grid formgrid']//input)[6]
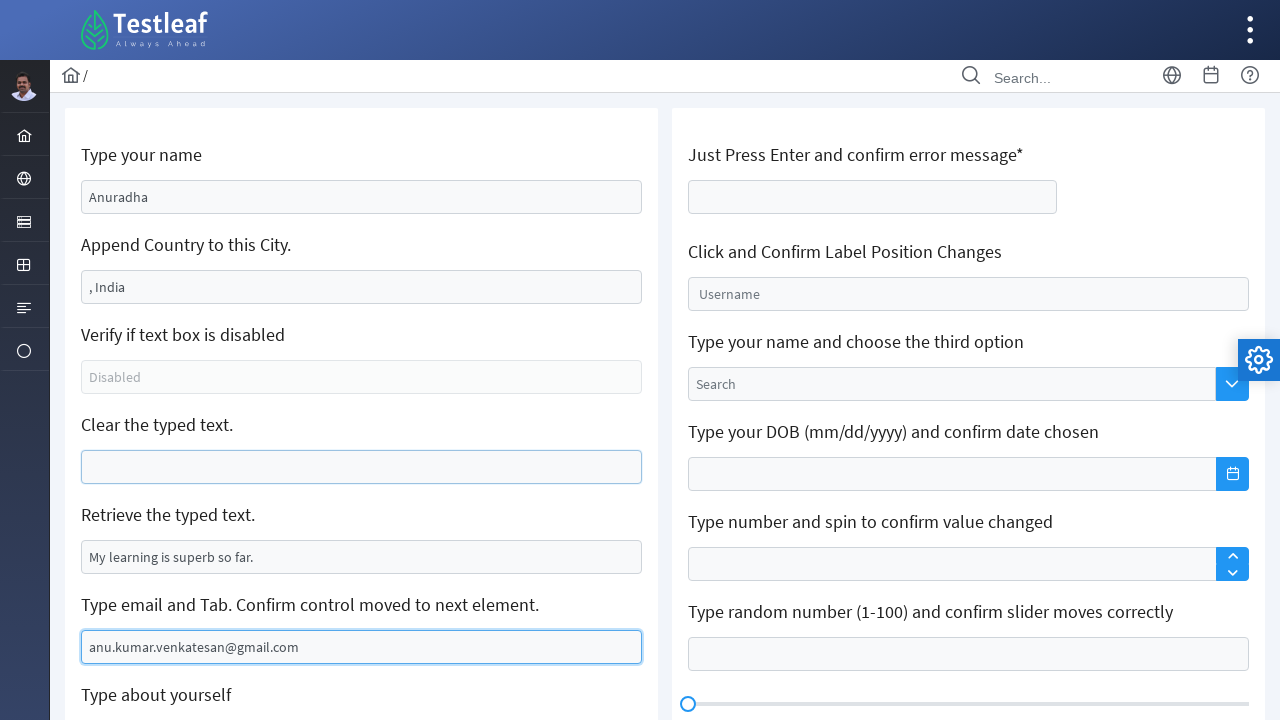

Pressed Tab key to move to the next element
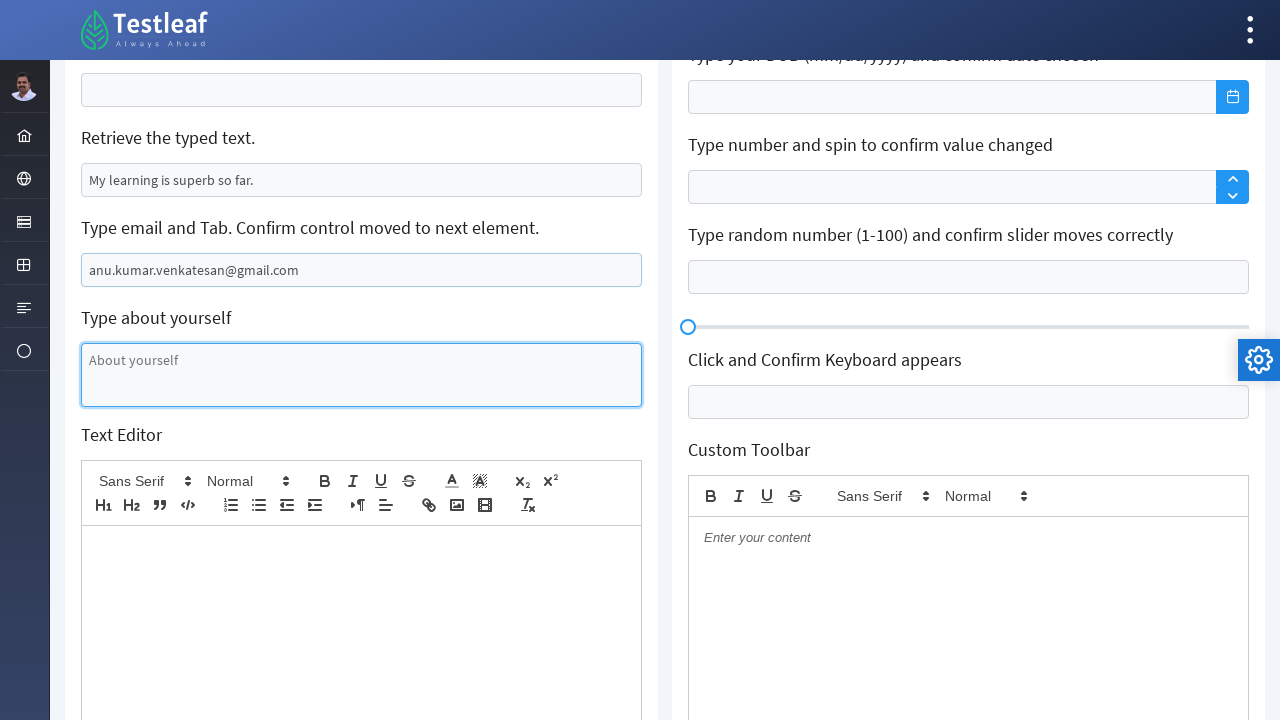

Typed 'This is Anu from Chennai!' in the textarea on (//div[@class='grid formgrid']//textarea)
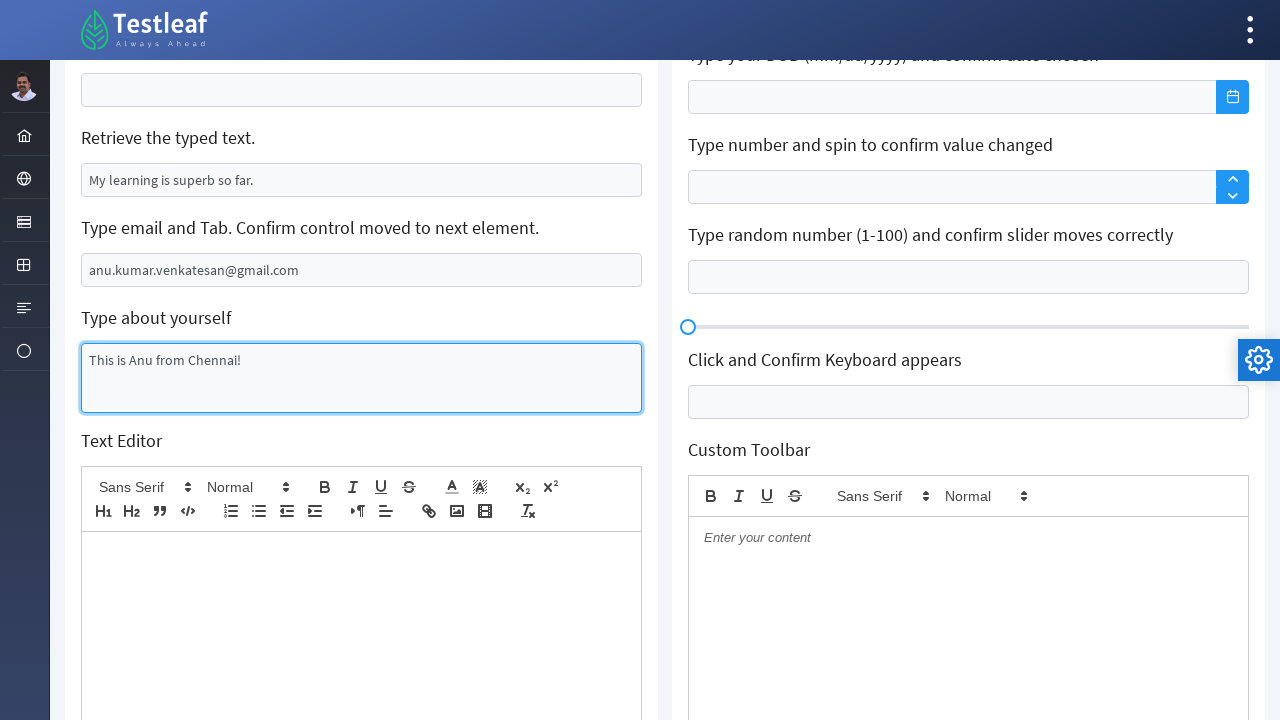

Clicked on text editor font picker at (144, 487) on (//span[@class='ql-picker-label'])[1]
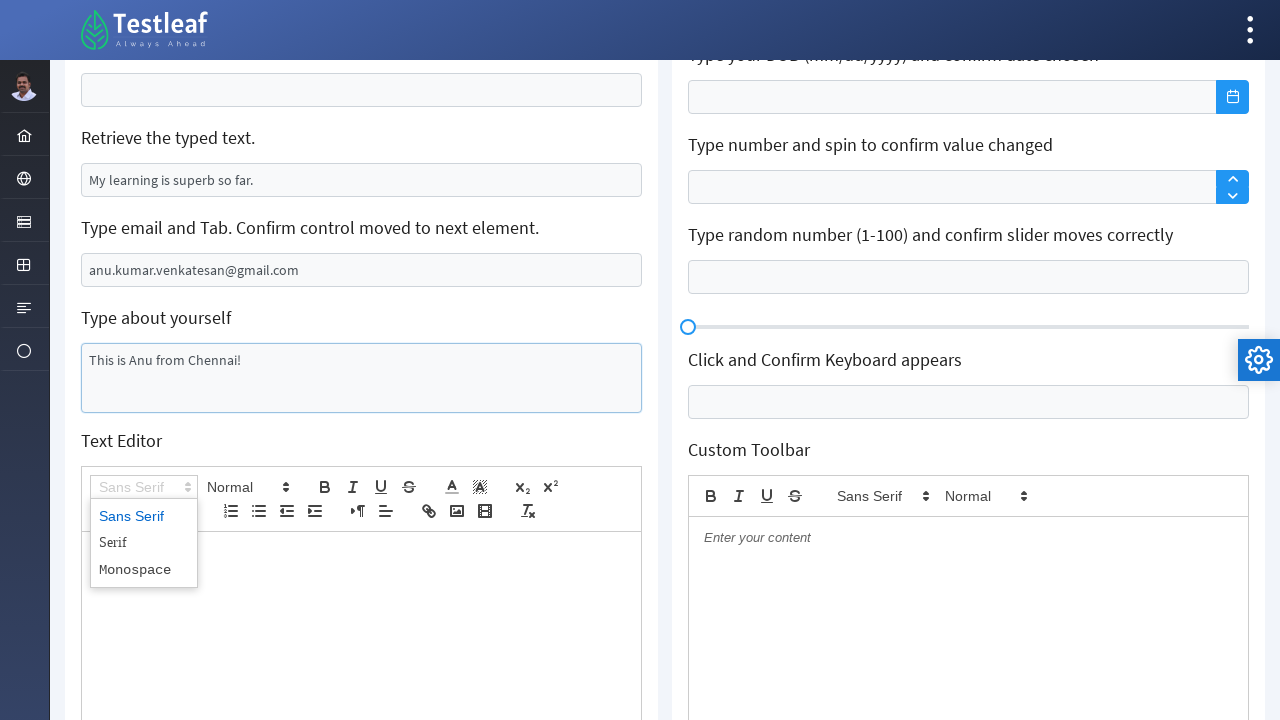

Selected font option from the font picker dropdown at (144, 570) on (//span[@class='ql-picker-options']/span)[3]
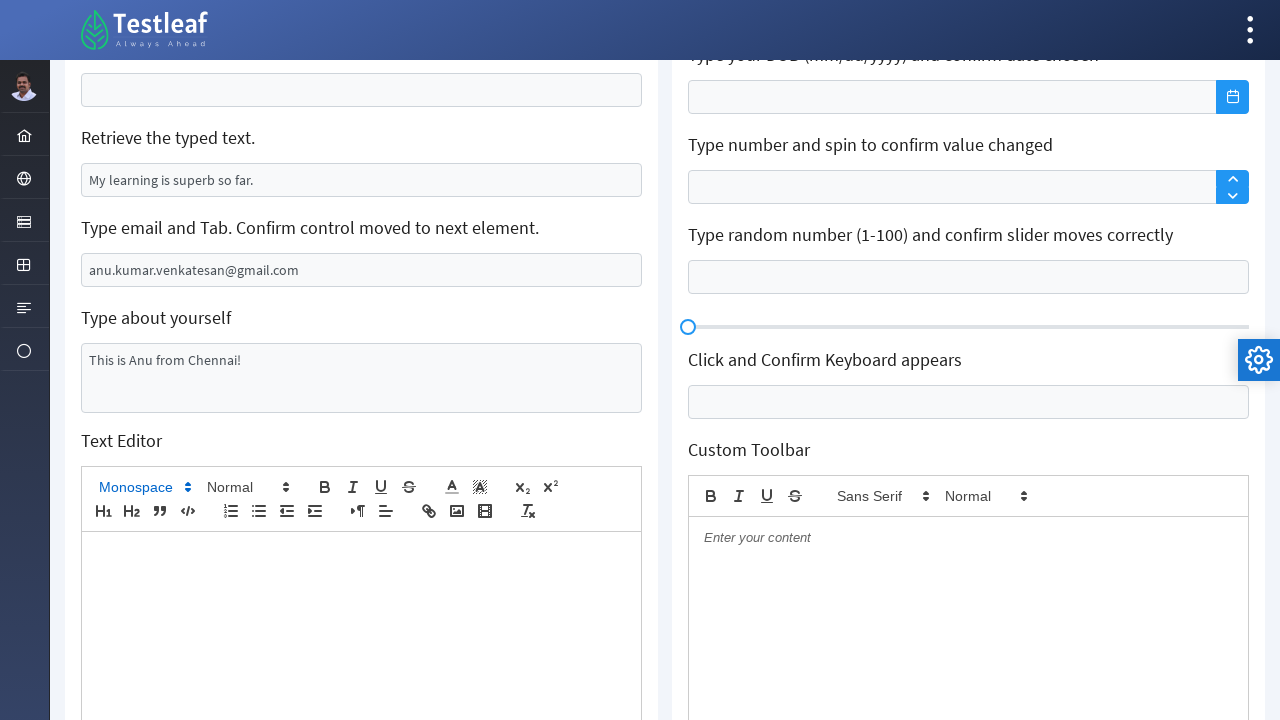

Clicked bold button in text editor at (325, 487) on (//button[@class='ql-bold'])[1]
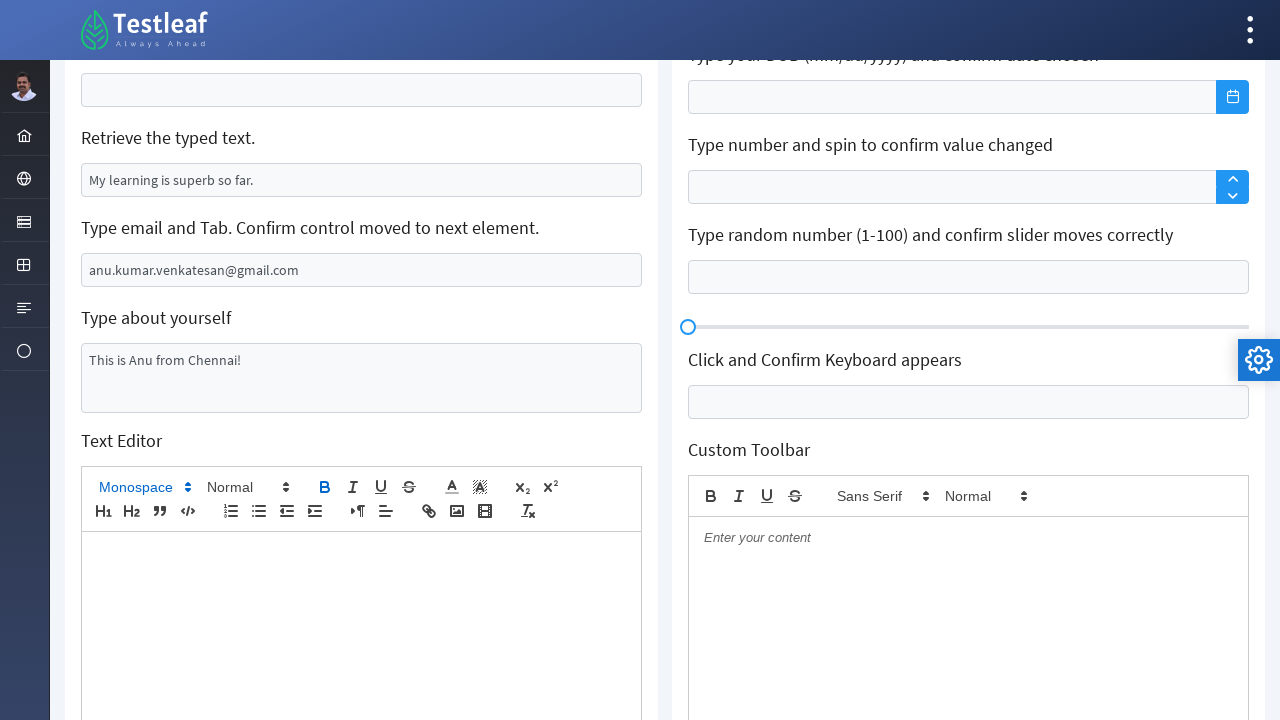

Clicked header button in text editor at (104, 511) on (//button[@class='ql-header'])[1]
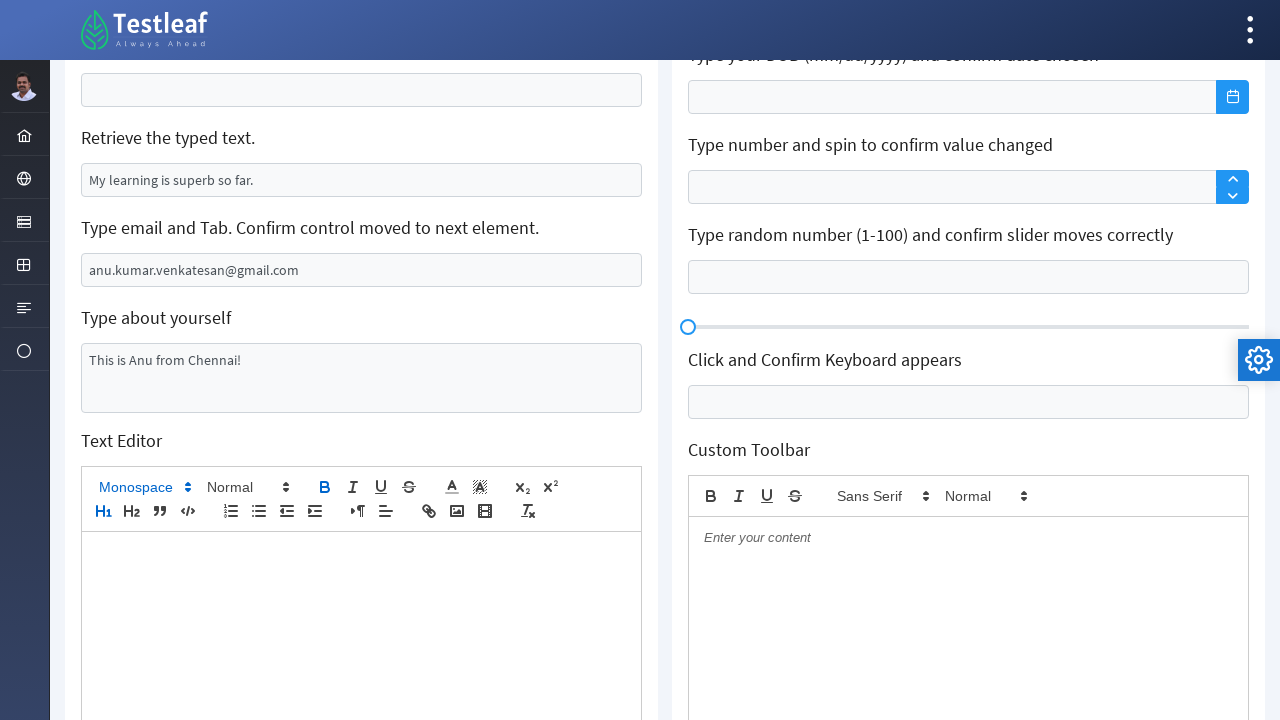

Typed 'Testing' in the text editor on (//div[@class='ql-editor'])[1]
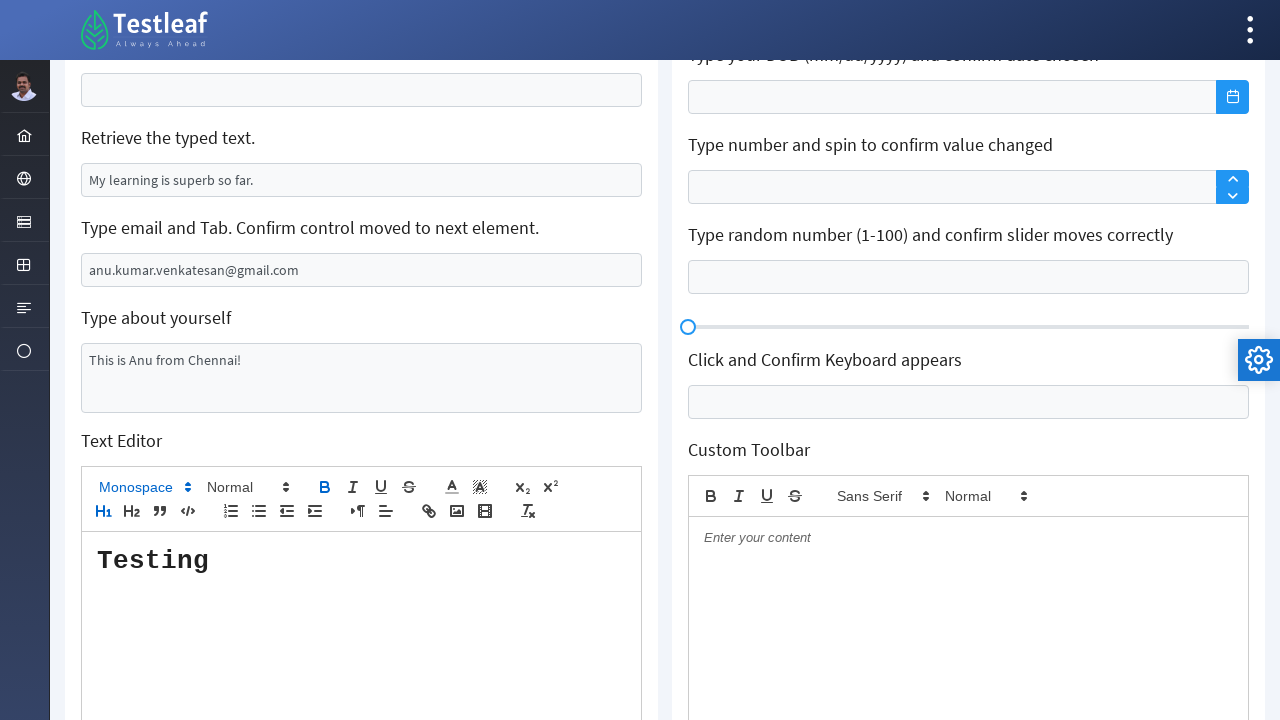

Pressed Enter key in the ninth input field to trigger validation error on (//div[@class='grid formgrid']//input)[9]
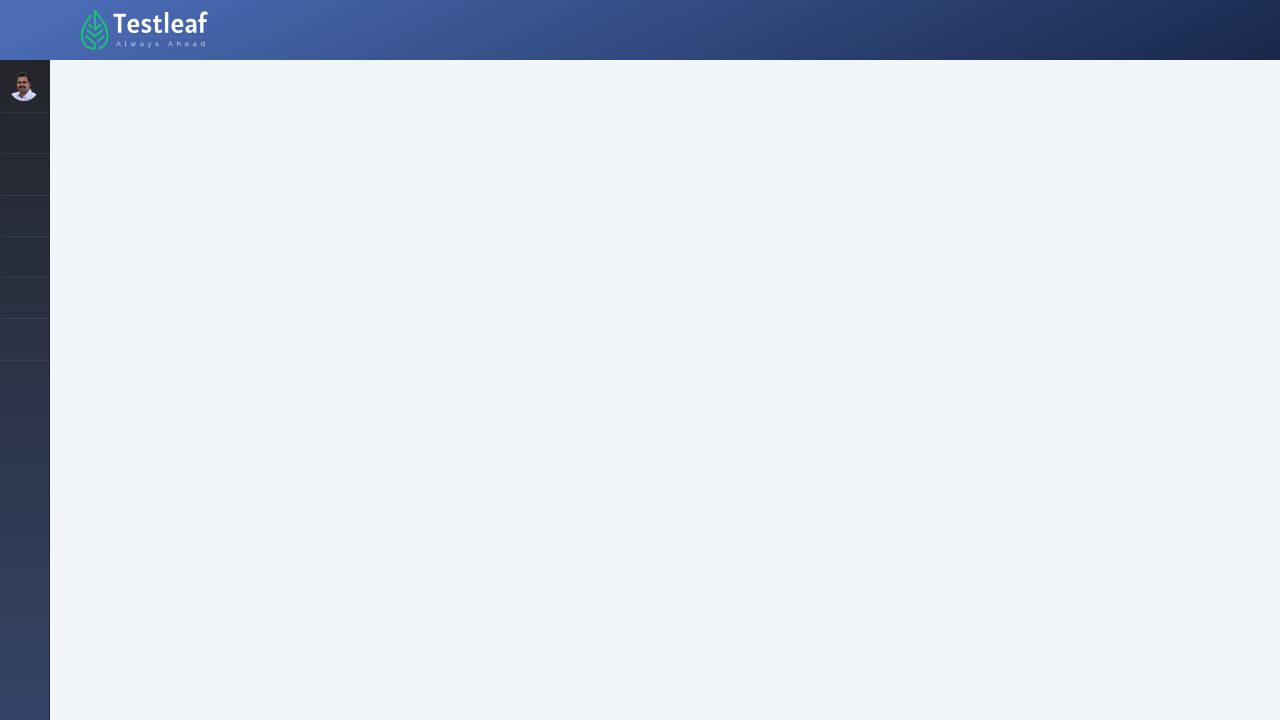

Waited for error message to appear
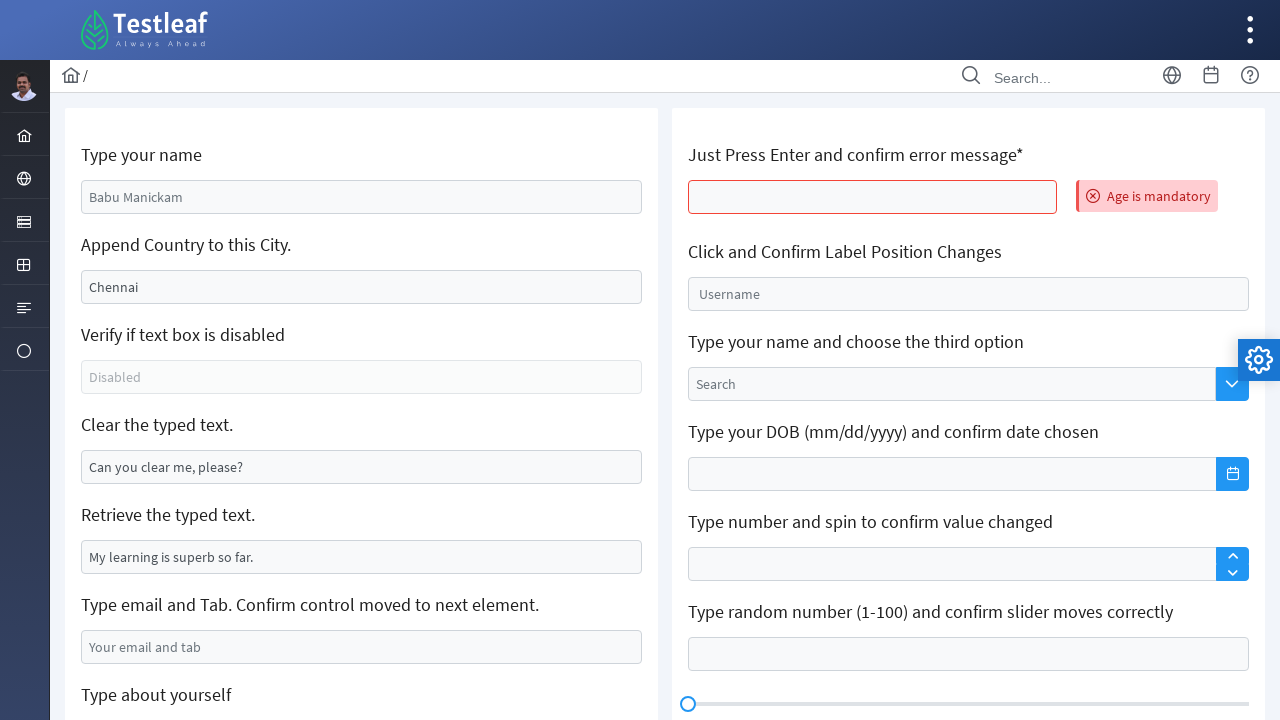

Retrieved error message: Age is mandatory
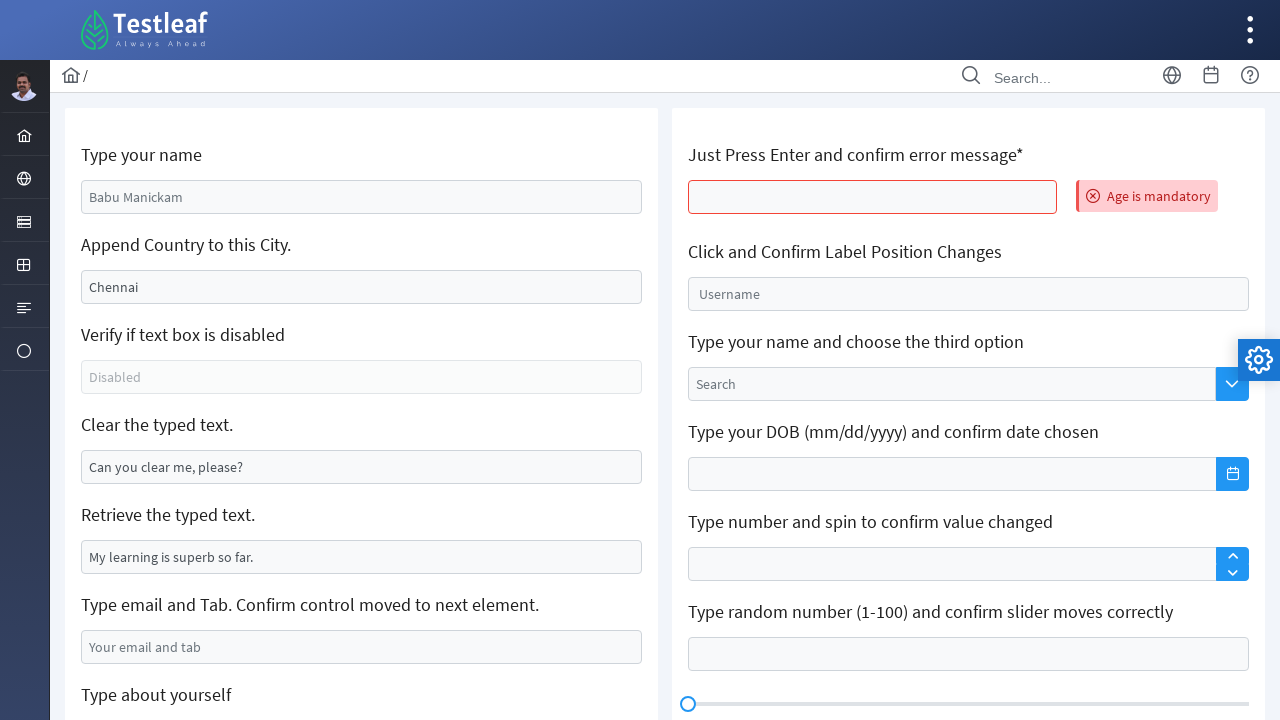

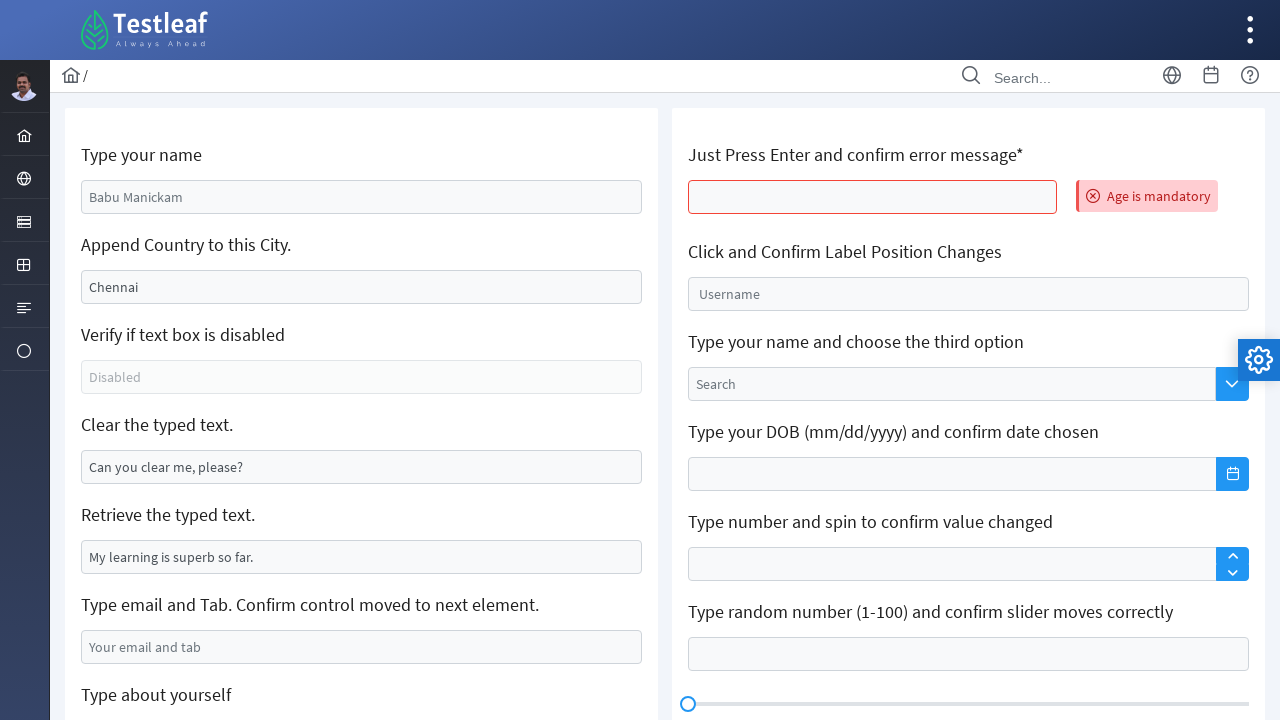